Navigates to the American Airlines homepage and verifies the page loads successfully

Starting URL: https://www.aa.com

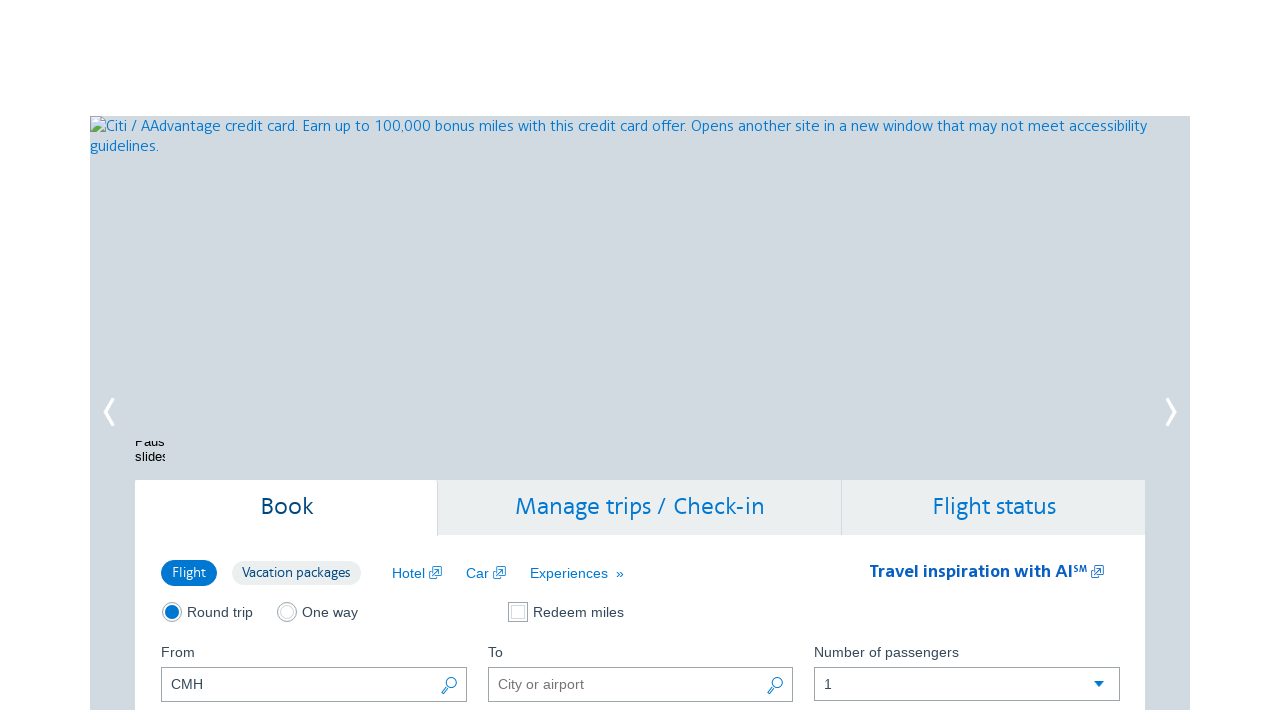

Waited for page to reach domcontentloaded state
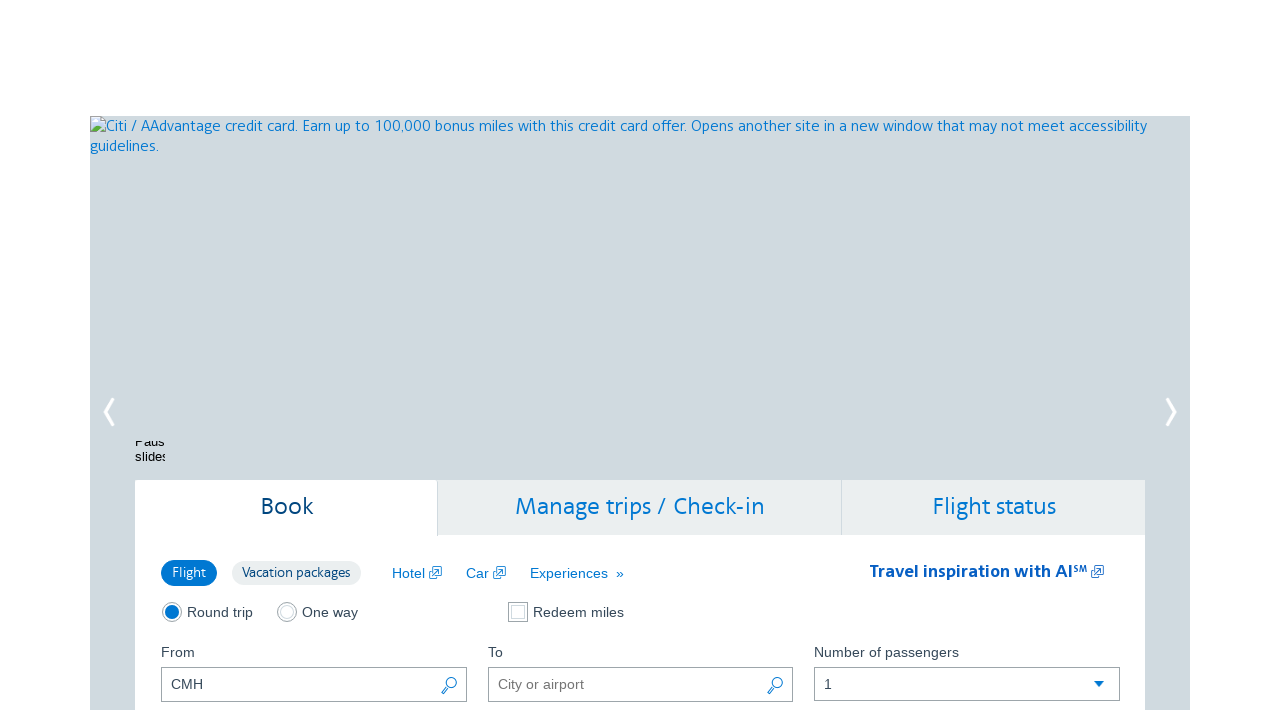

Verified body element loaded on American Airlines homepage
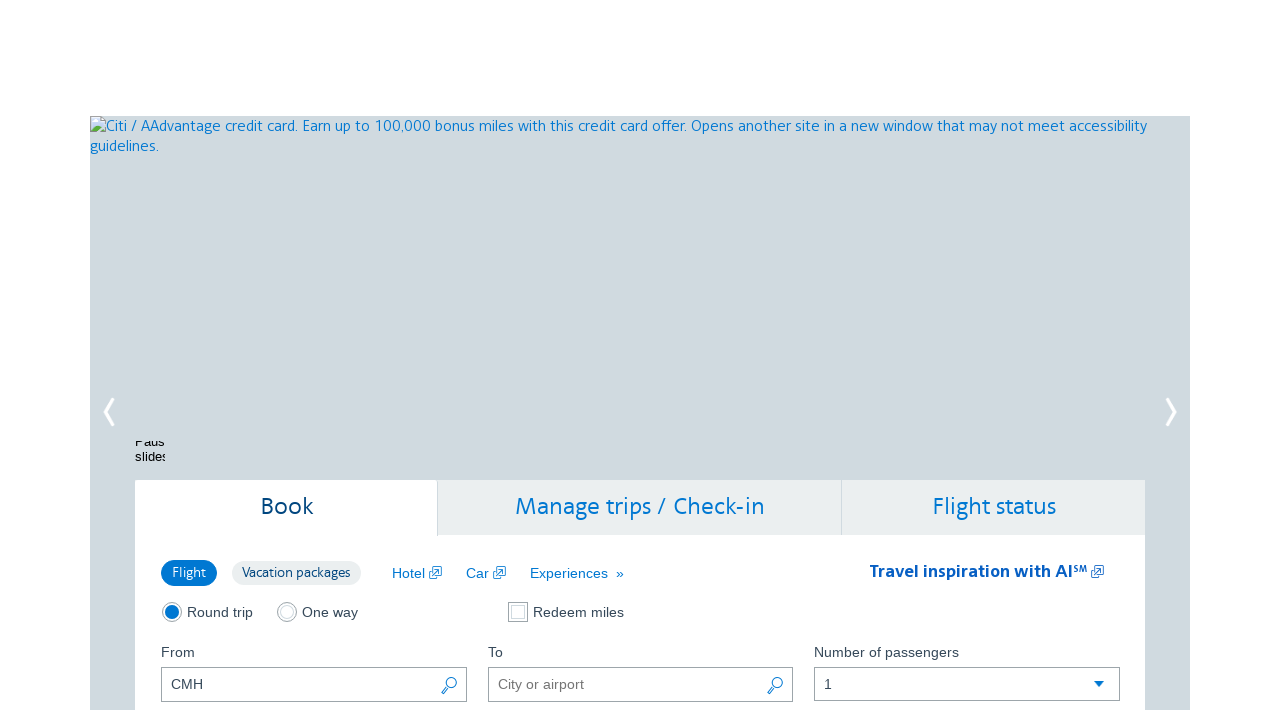

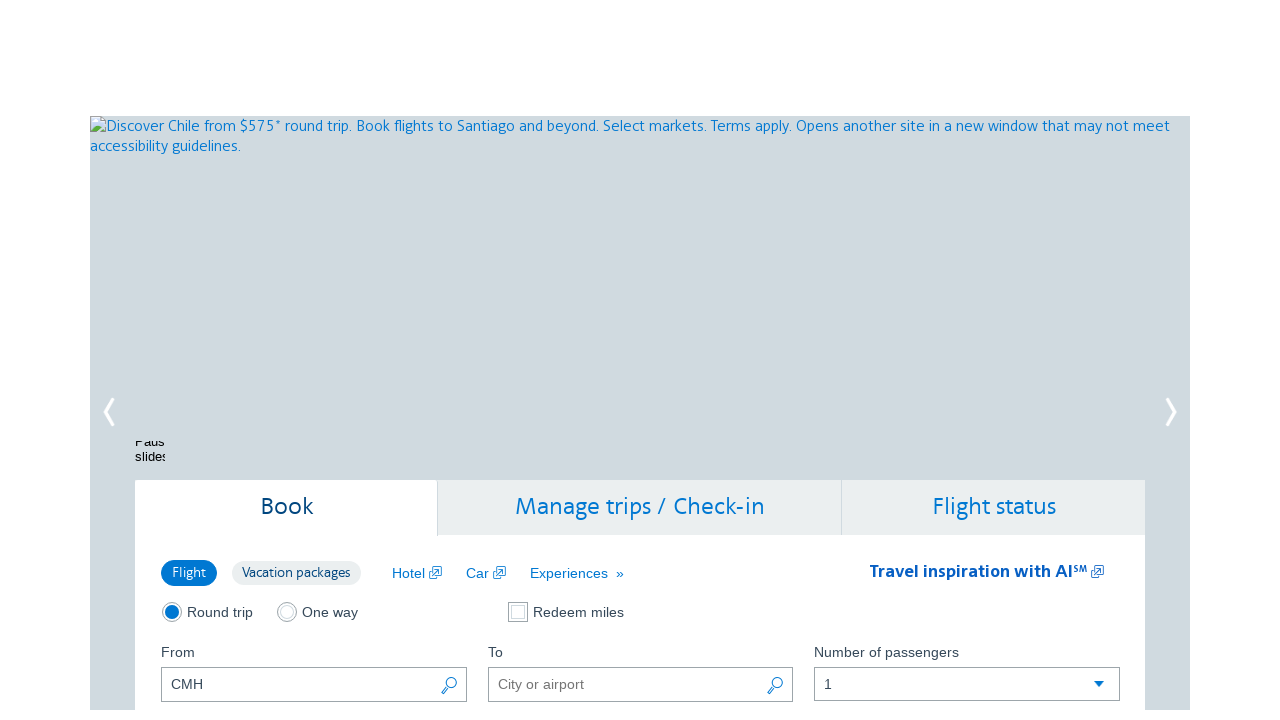